Tests a translation service website by selecting languages (Polish to German), enabling proofreading option, entering text to translate, and verifying that pricing and time estimation are displayed

Starting URL: https://turbotlumaczenia.pl/

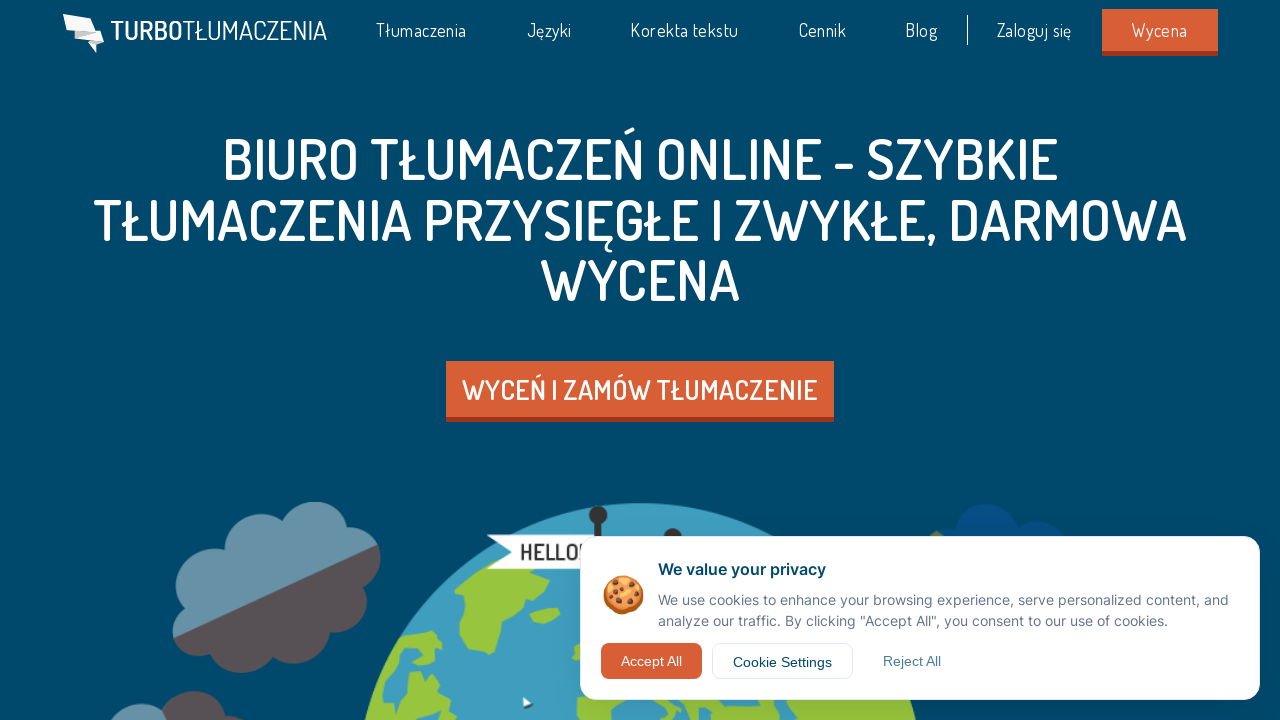

Clicked main CTA button to start ordering translation at (640, 391) on xpath=//a[@class="btn btn-red btn-block-xs btn-lg disable_on_click"]
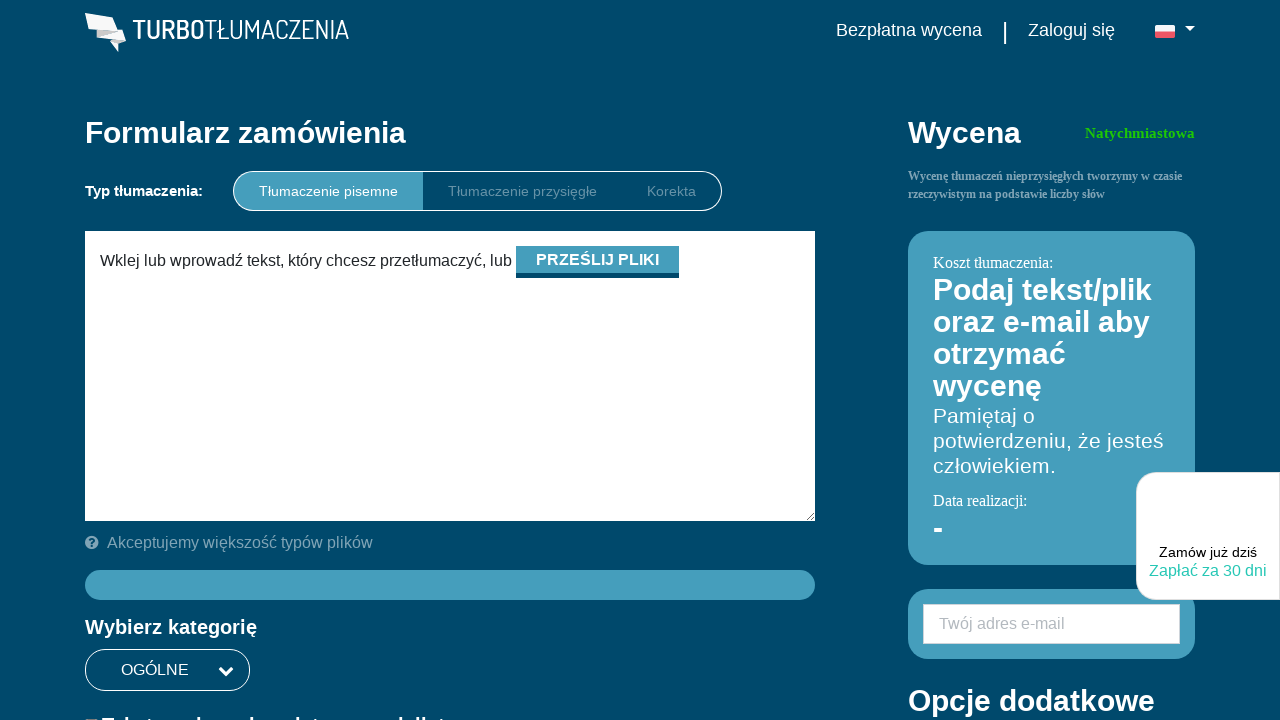

Located content input fields
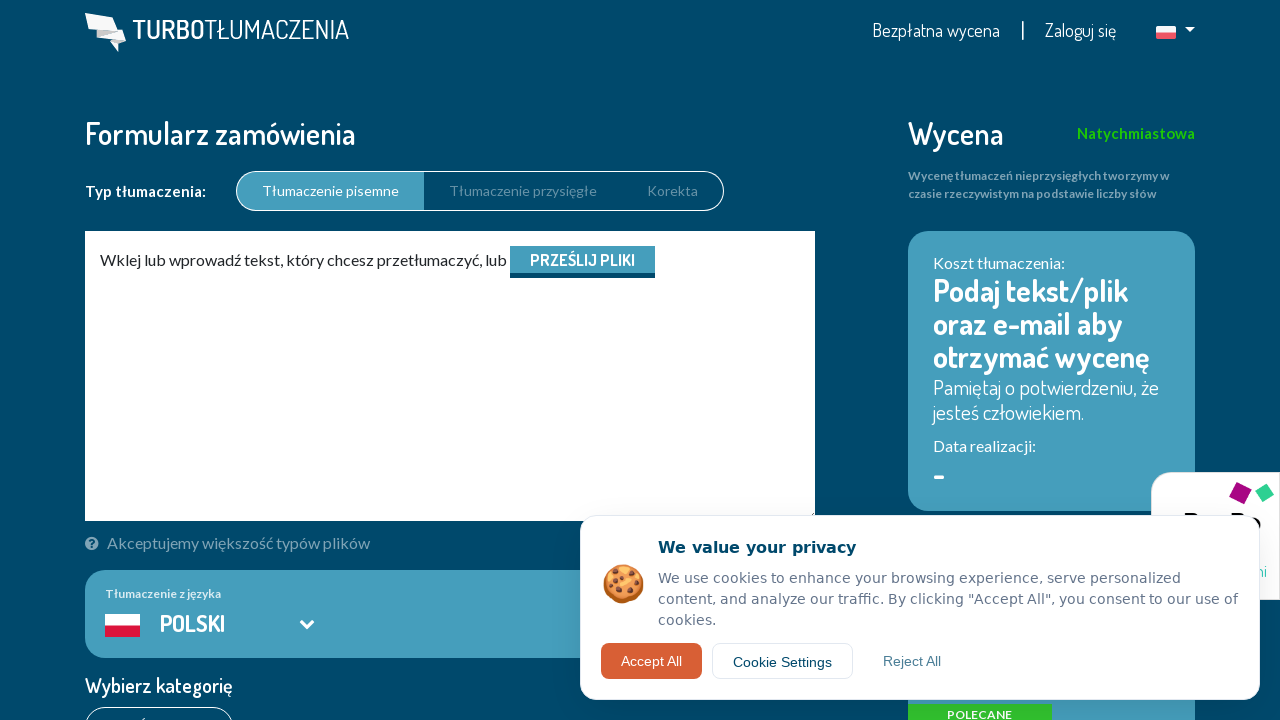

Clicked second content input field to open language selector at (690, 360) on .content__input >> nth=1
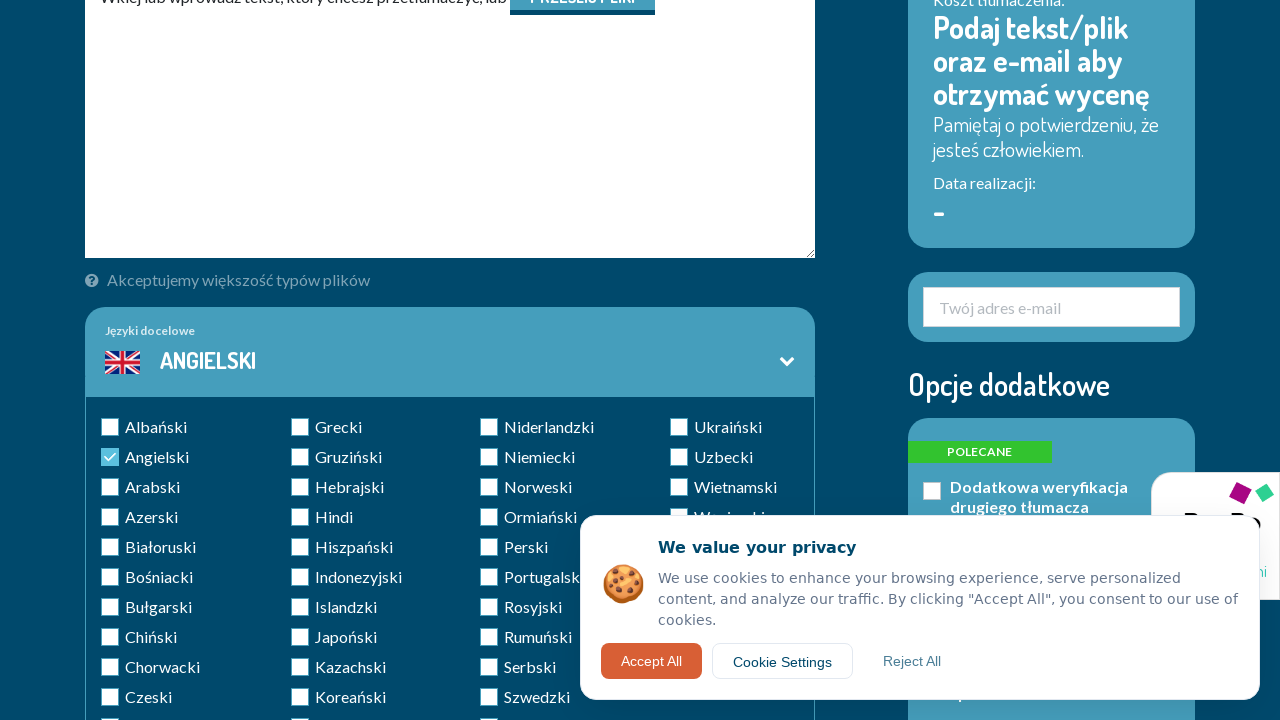

Selected English as source language at (145, 457) on #Row_1en
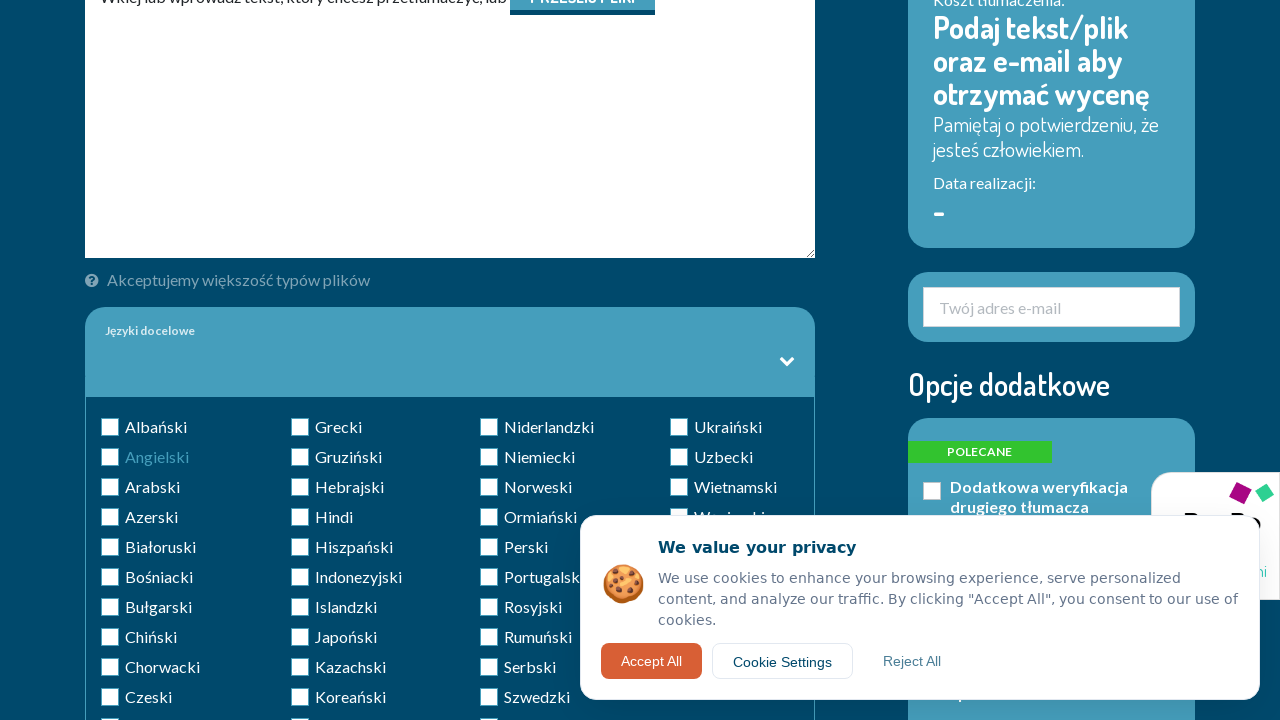

Selected German as target language at (528, 457) on #Row_16de
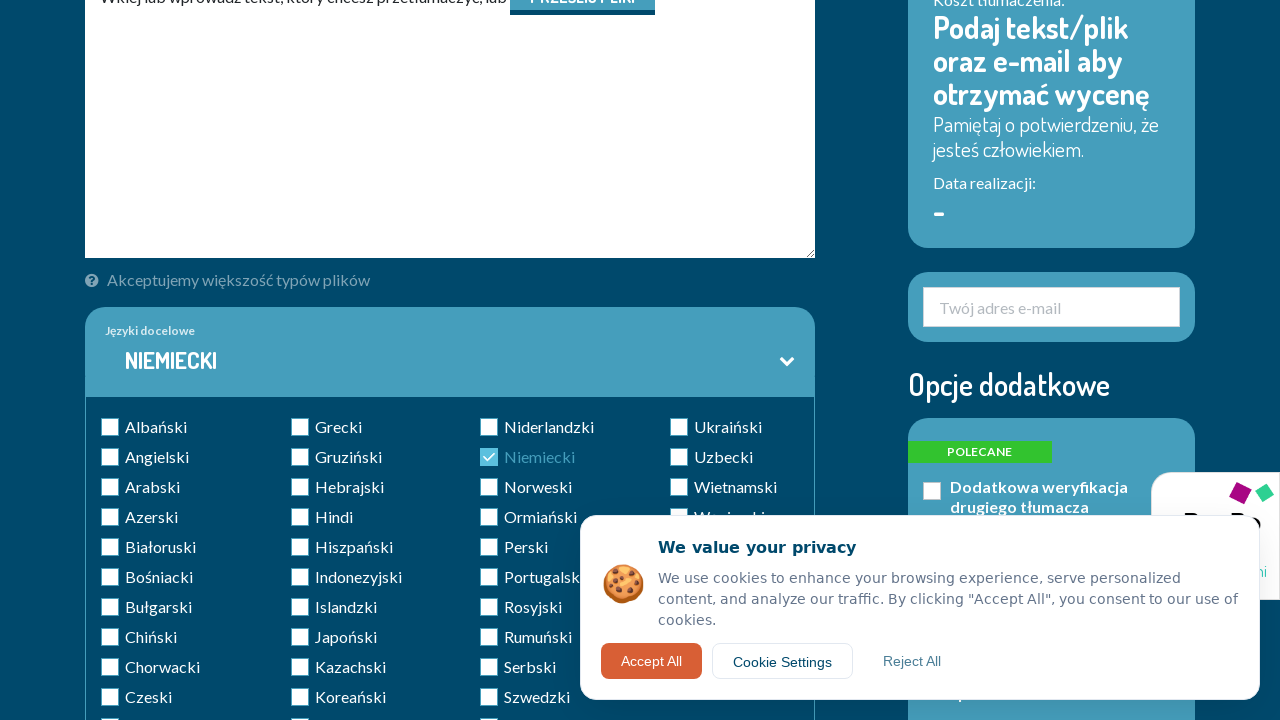

Closed language selector at (450, 360) on .content__input >> nth=1
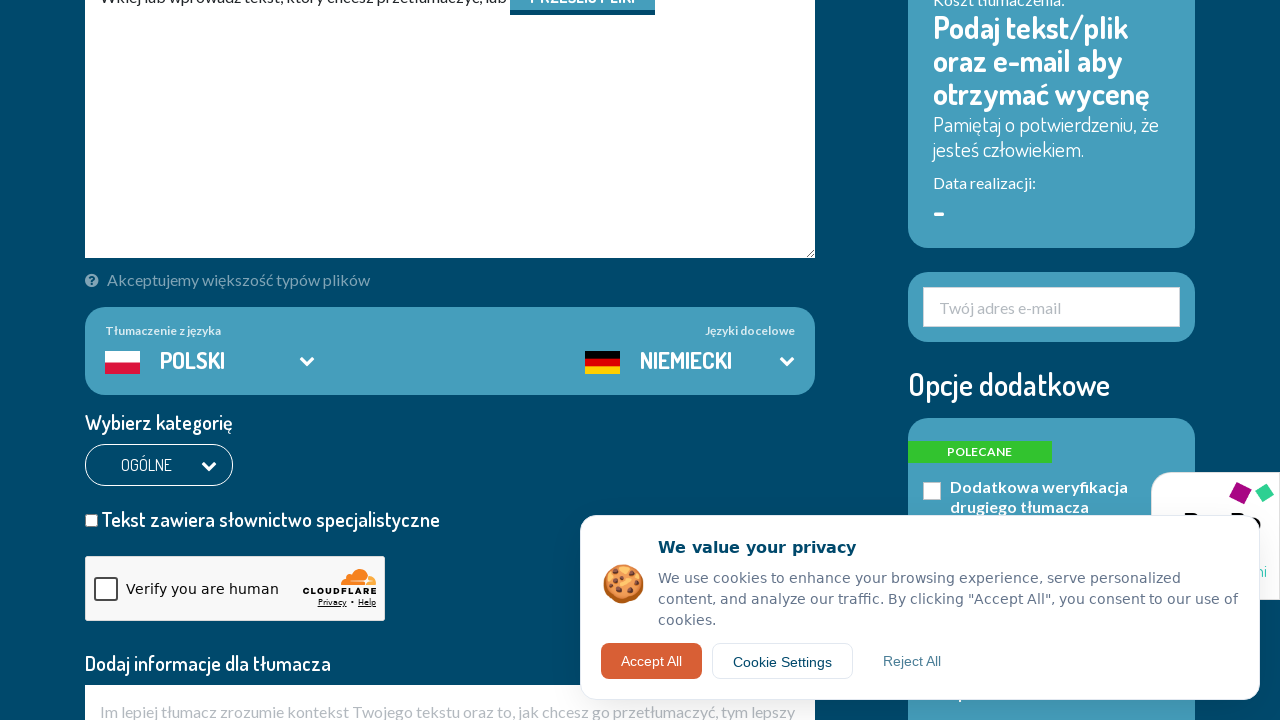

Enabled proofreading option at (1044, 361) on #proofreading
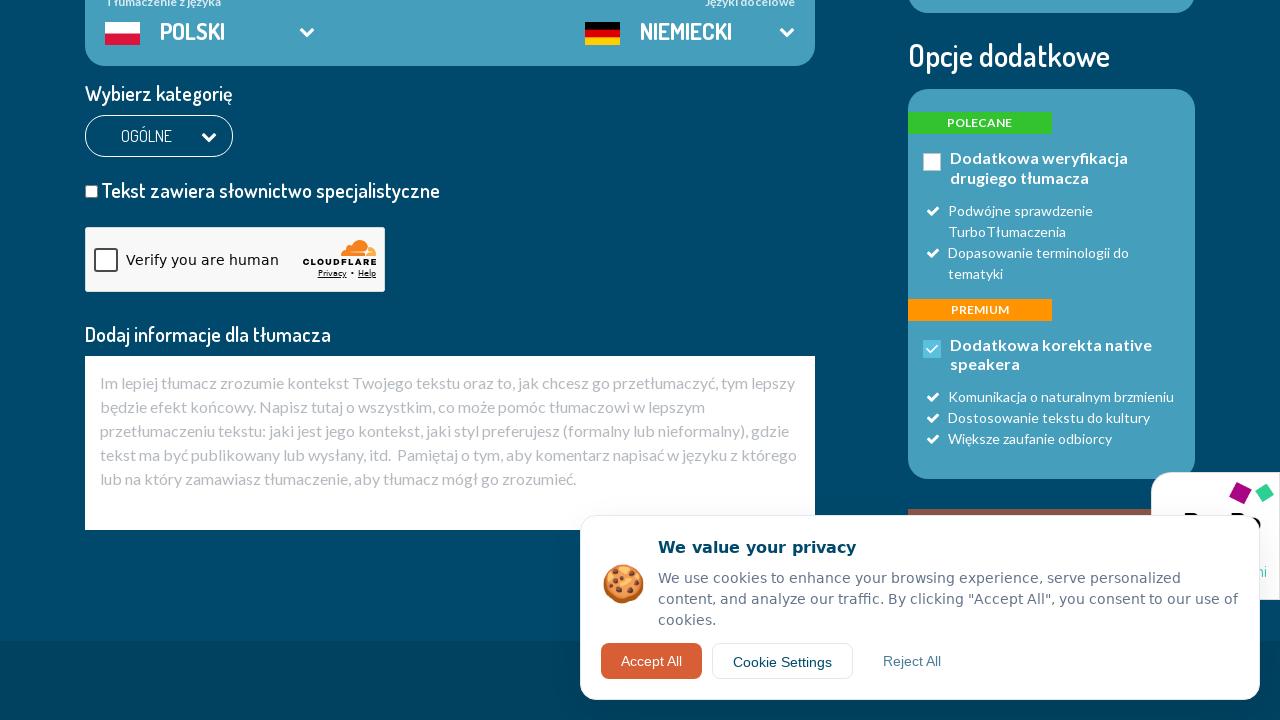

Filled content field with sample text to translate (approximately 350 words) on #content
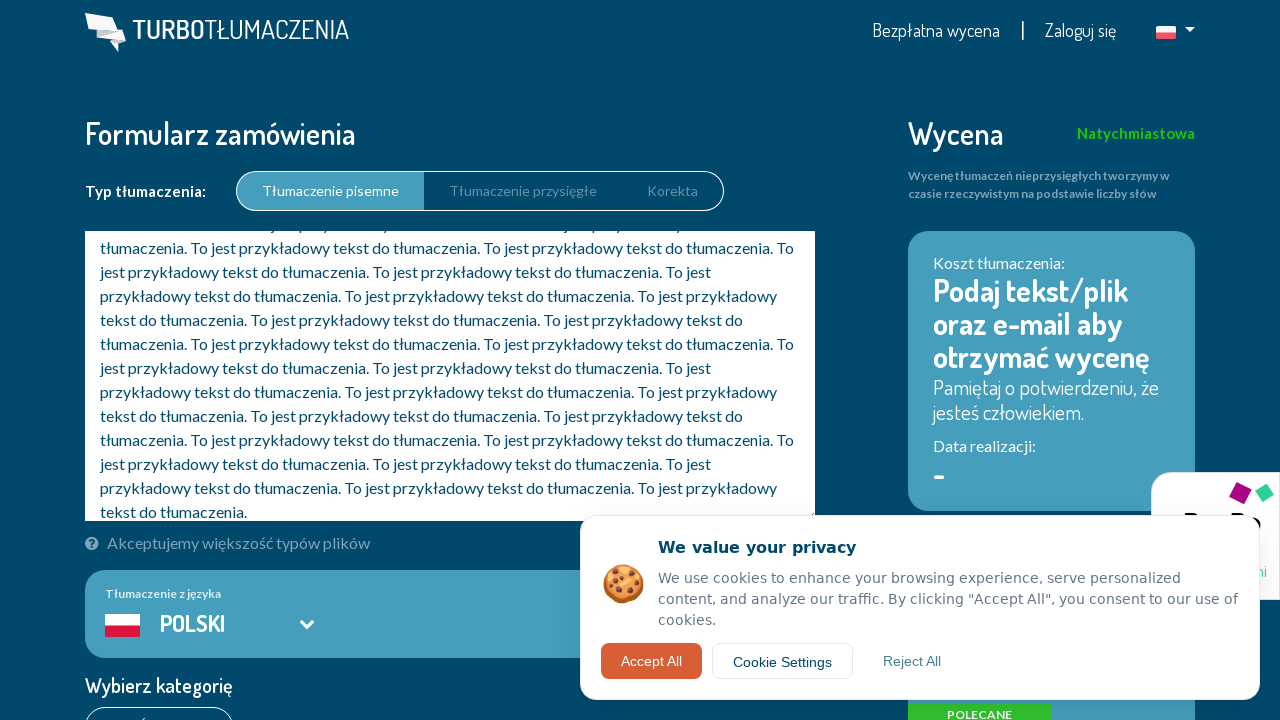

Cleared email field on #email
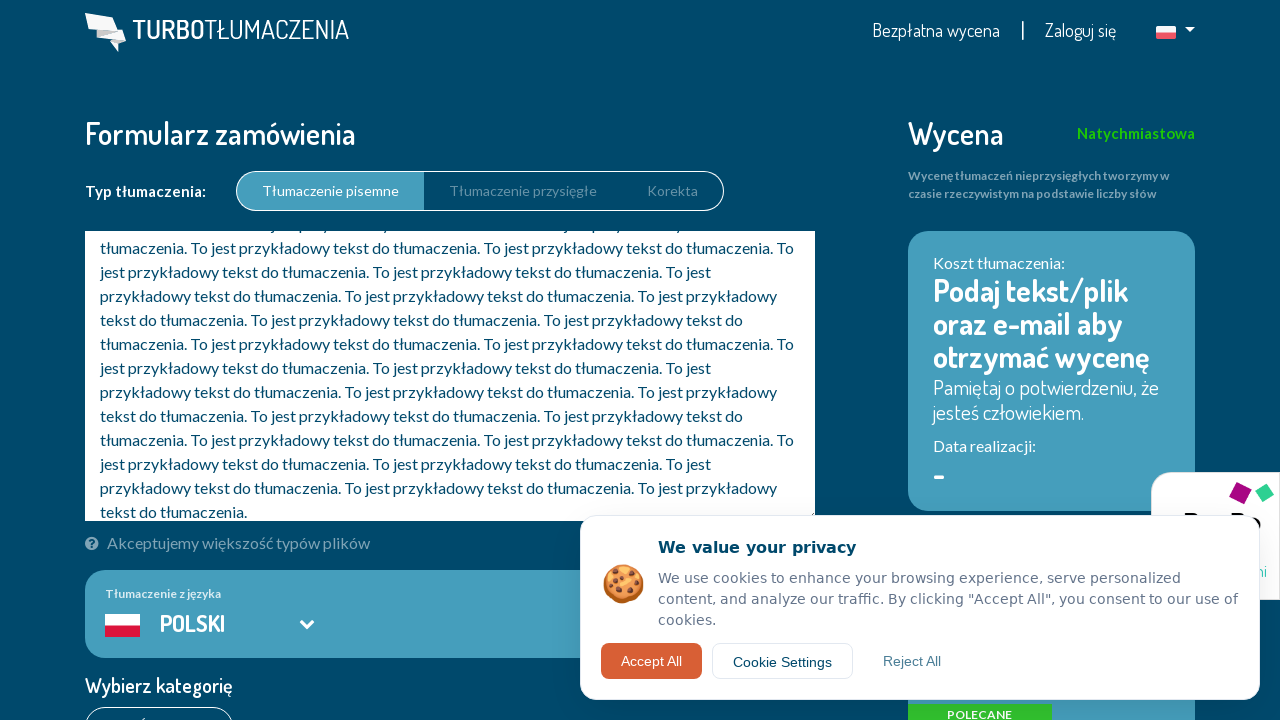

Verified time estimation is displayed
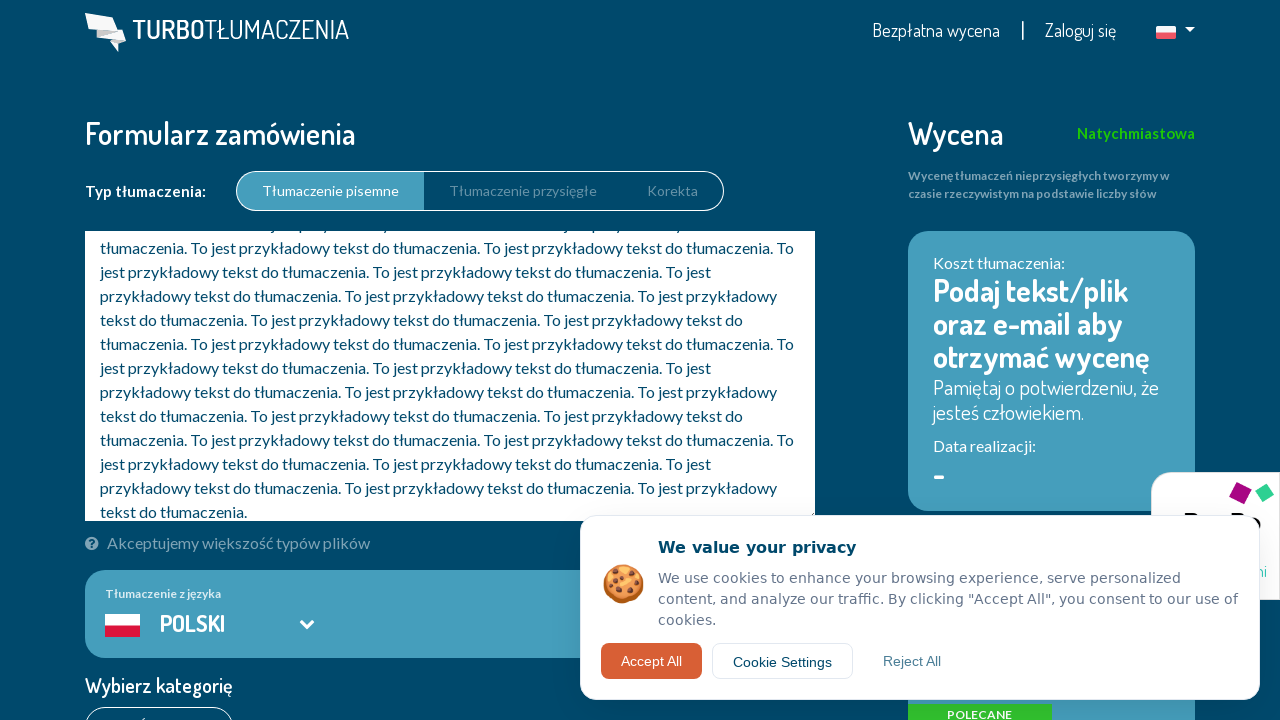

Verified pricing is displayed
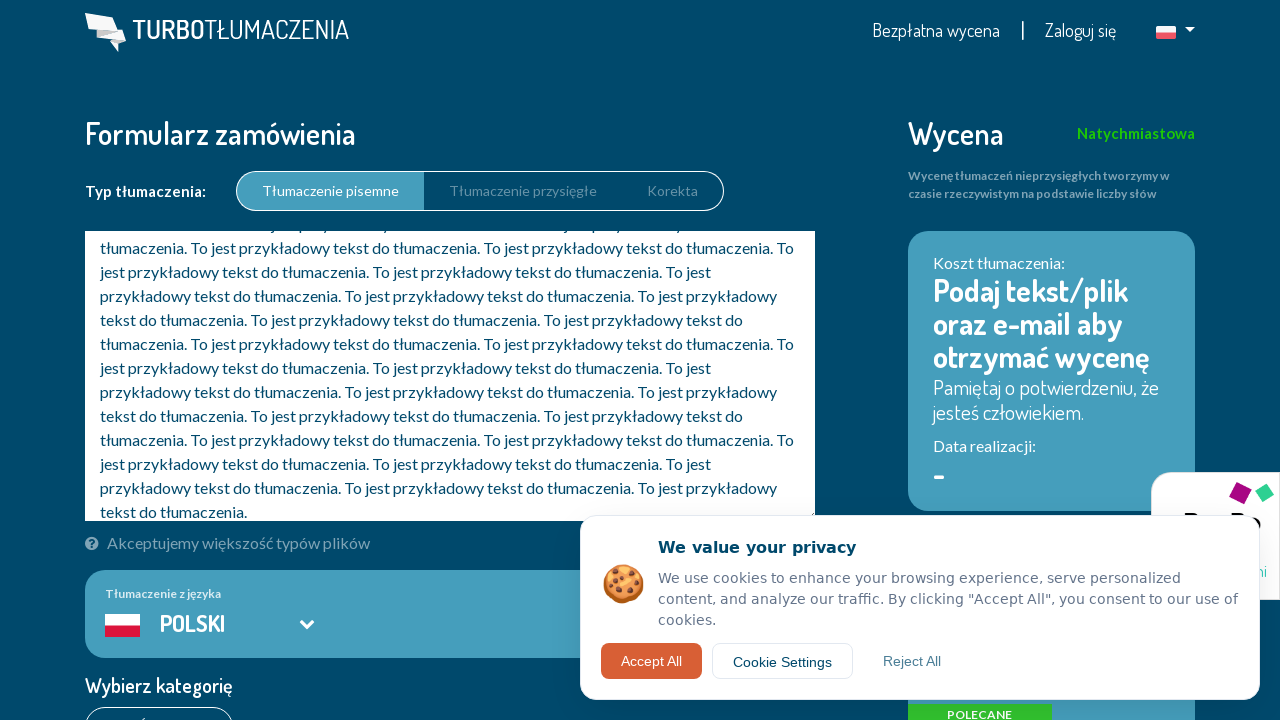

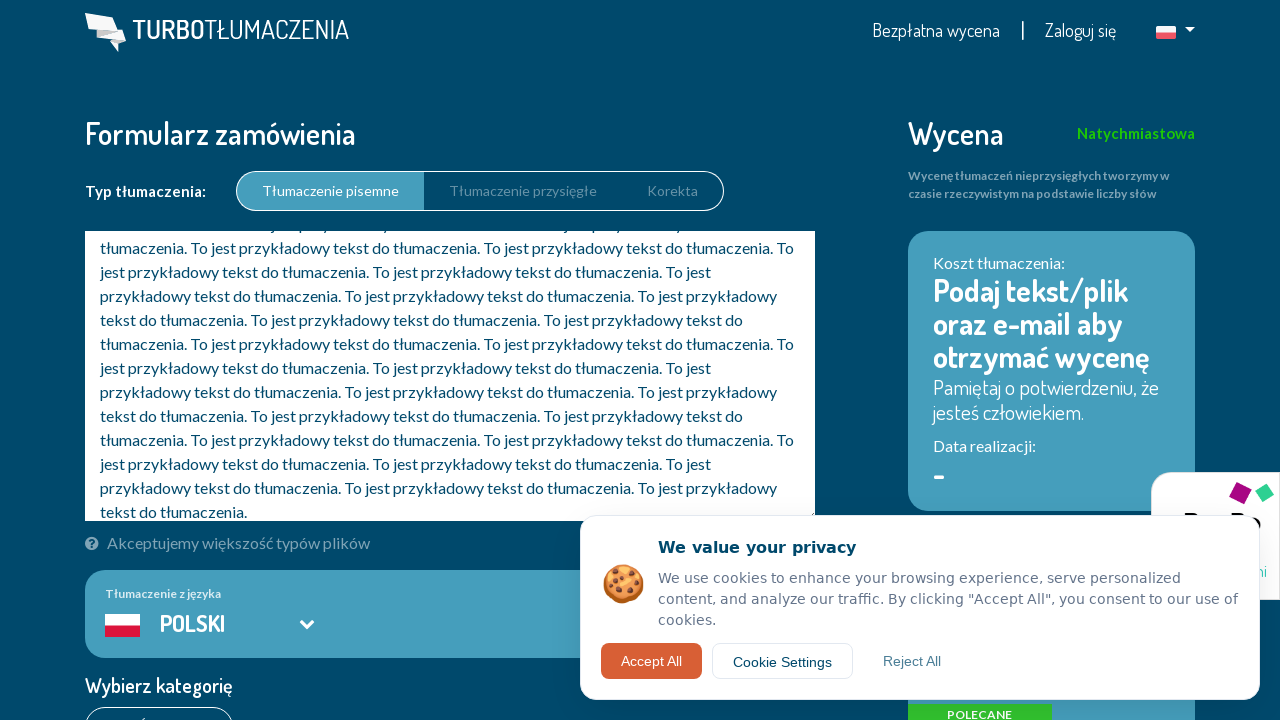